Tests switching between multiple browser windows by clicking a link that opens a new window, then switching between the original and new windows to verify their page titles.

Starting URL: https://the-internet.herokuapp.com/windows

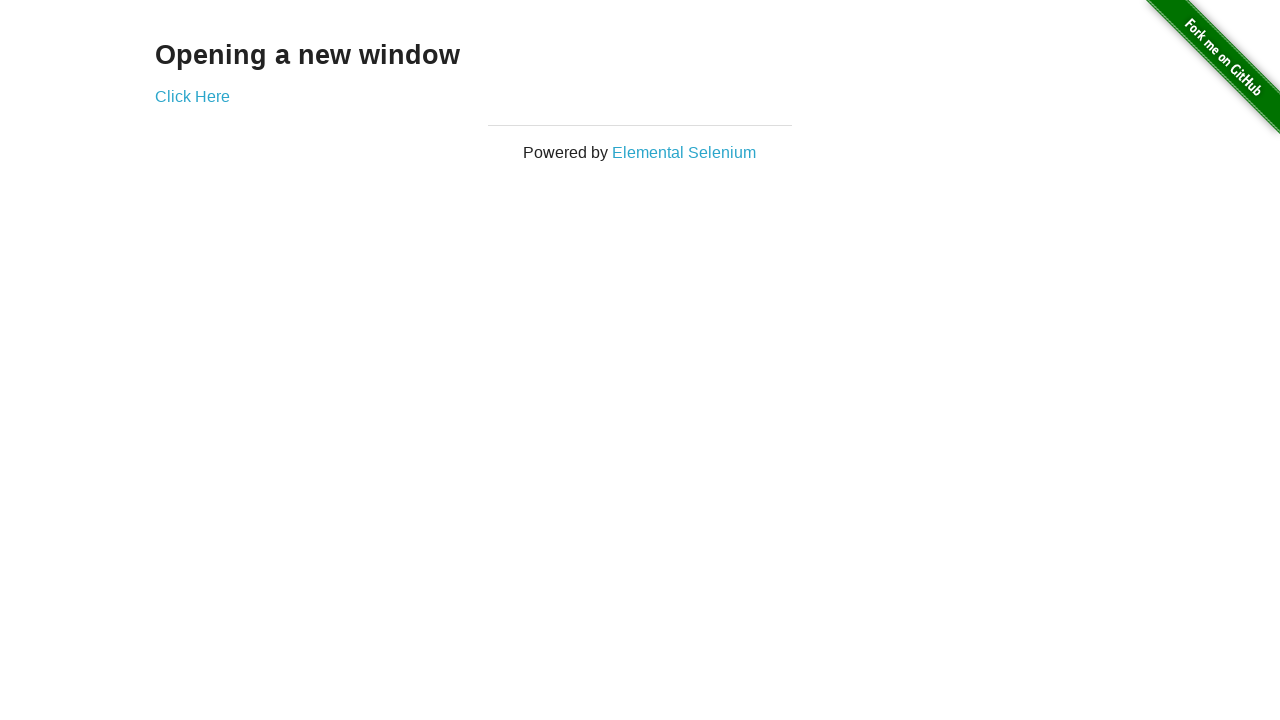

Clicked link to open new window at (192, 96) on .example a
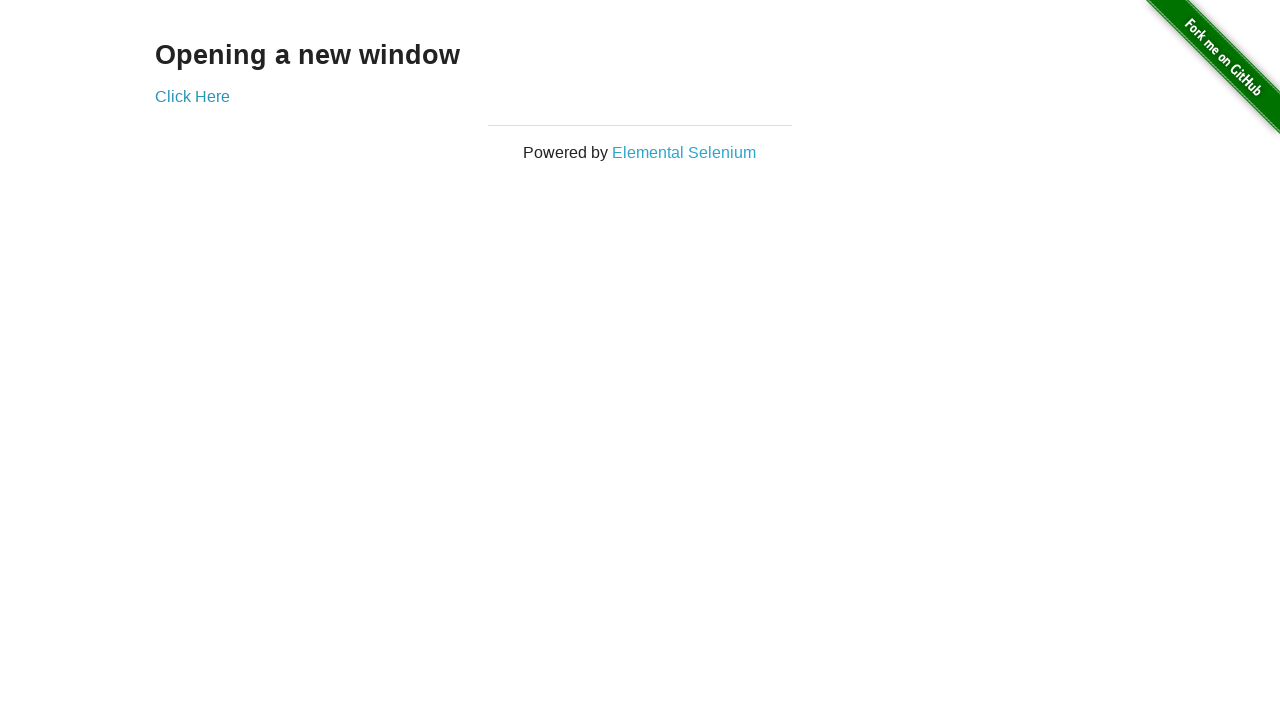

Waited for new window to open
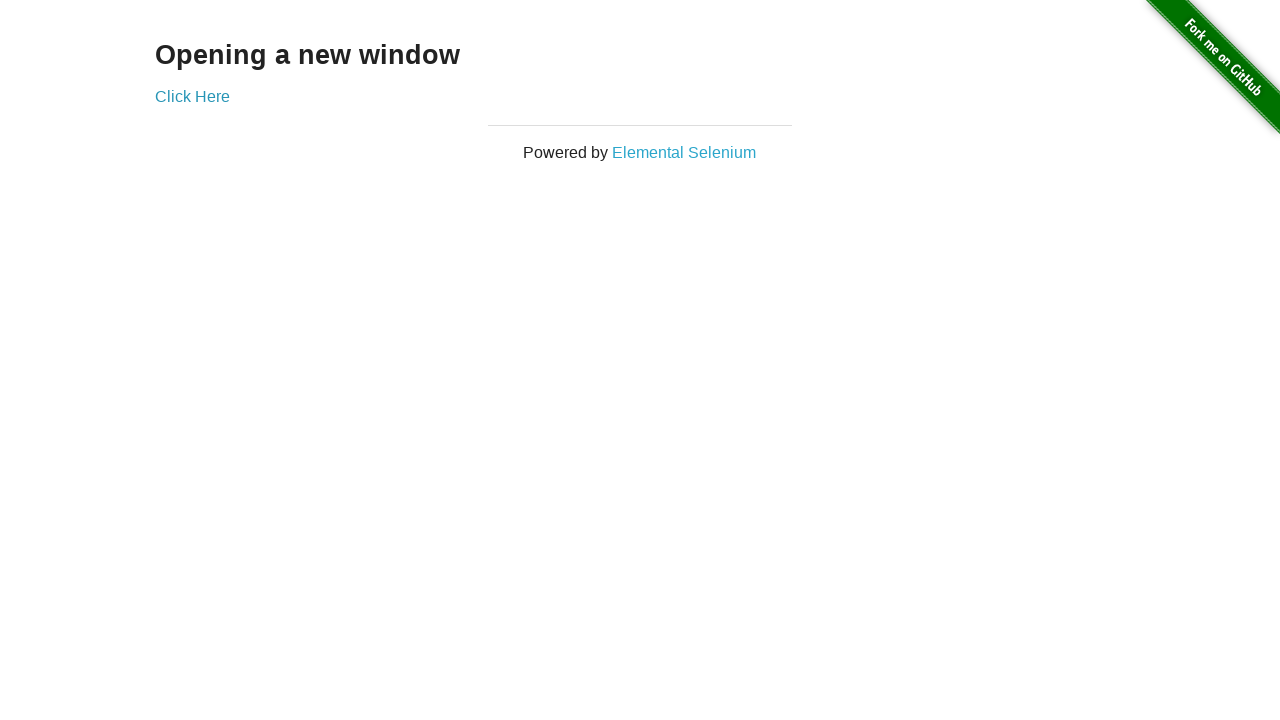

Retrieved all open pages from context
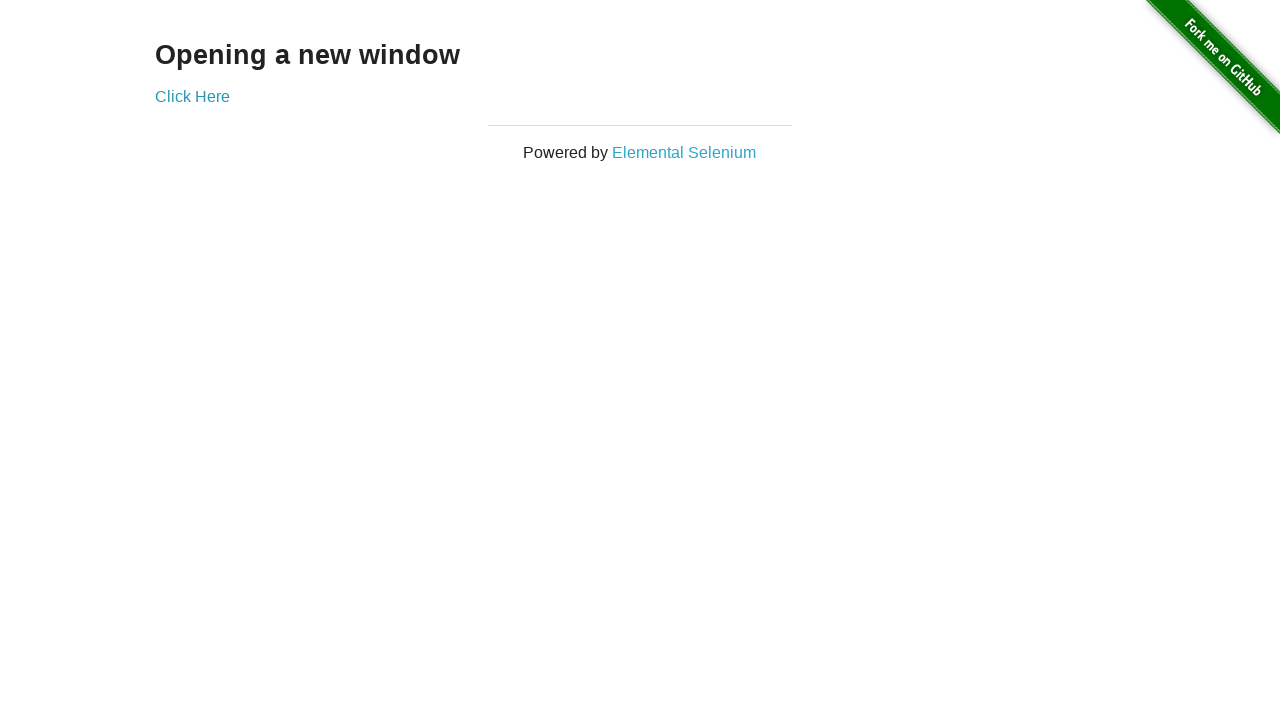

Verified original window title is 'The Internet'
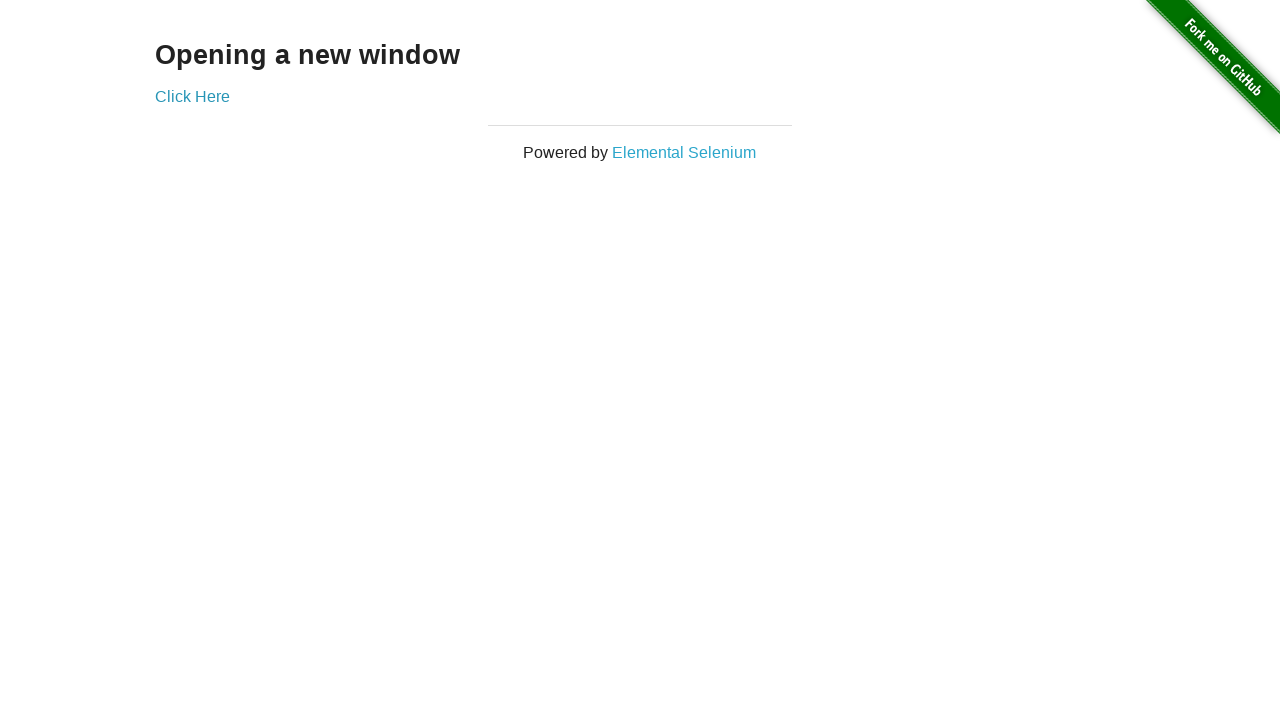

Switched to new window page
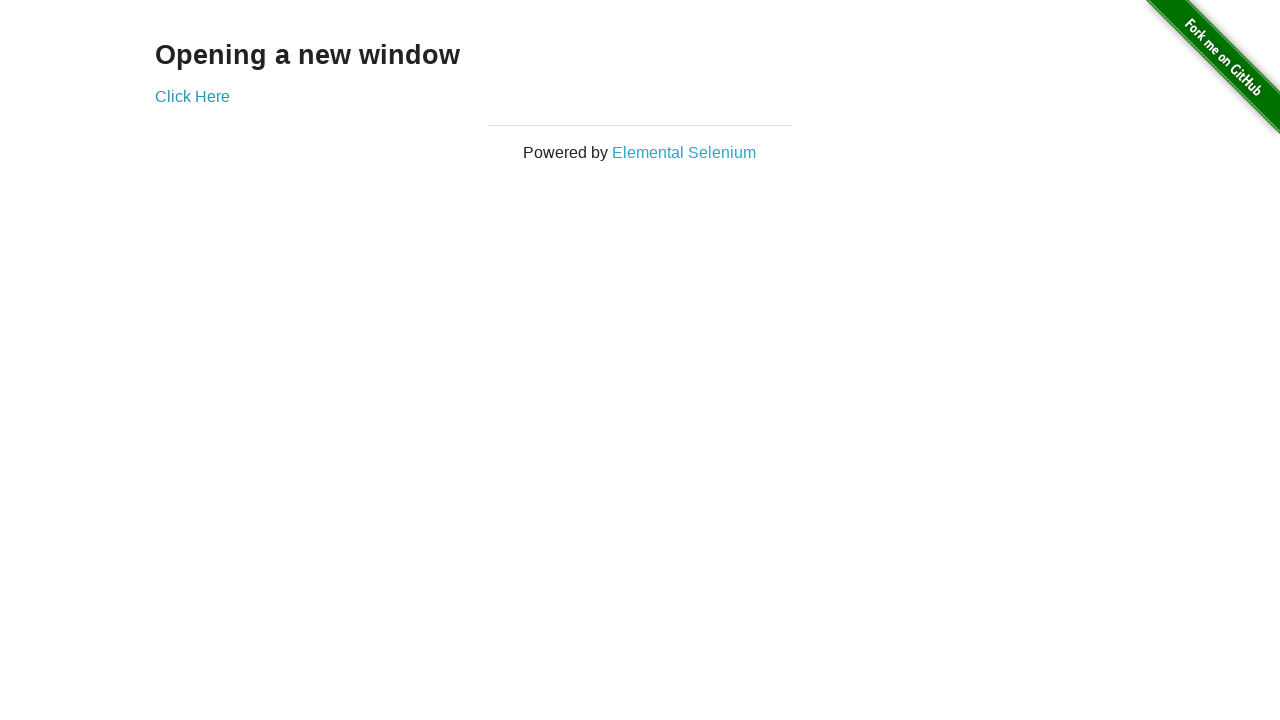

Waited for new window title to load
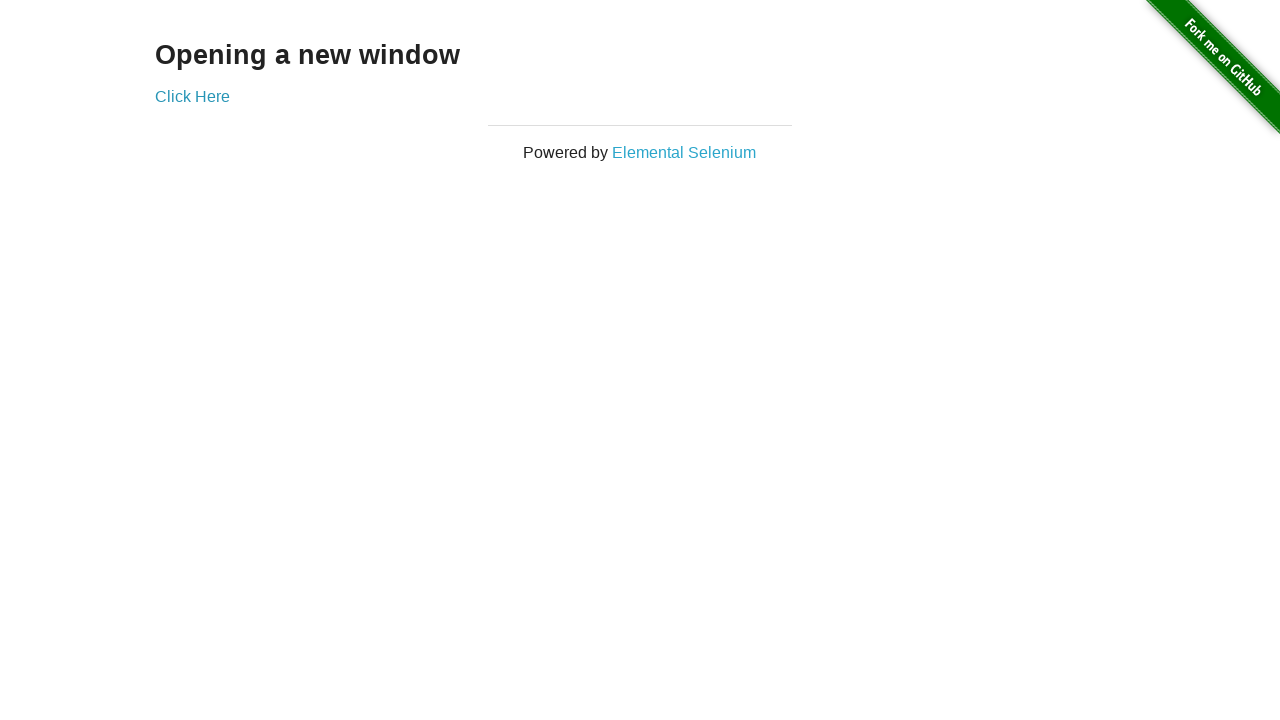

Verified new window title is 'New Window'
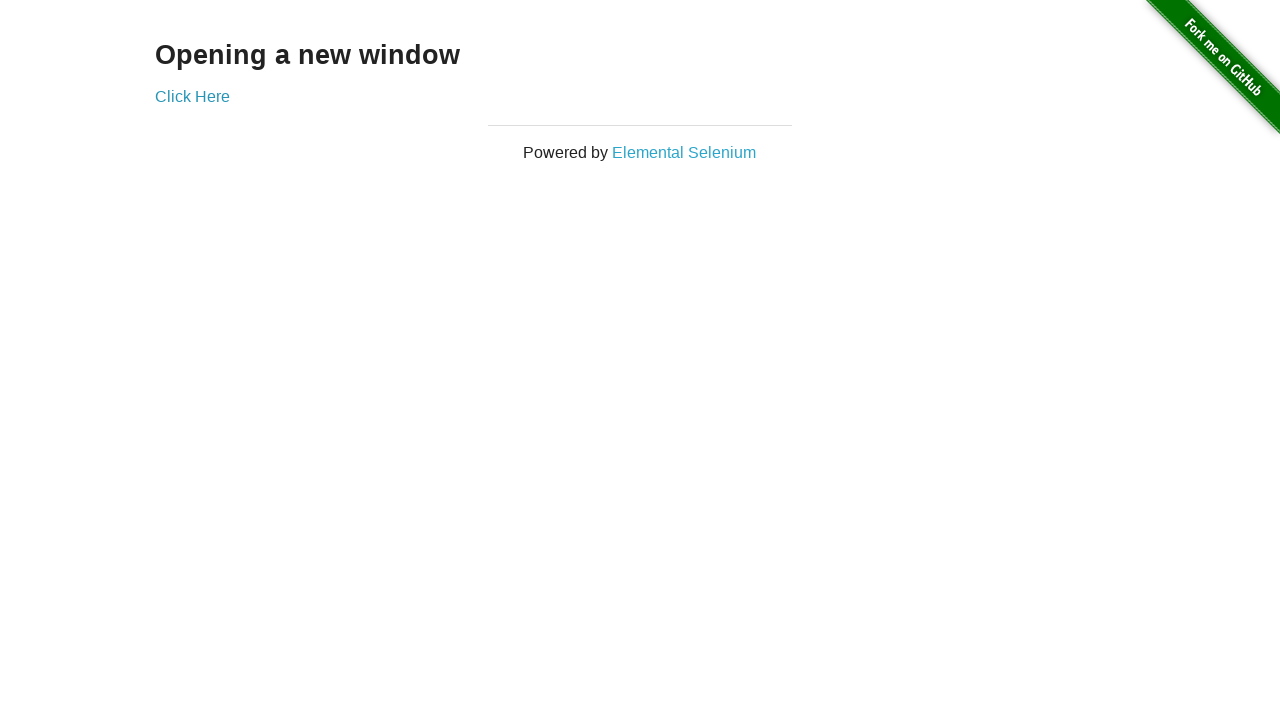

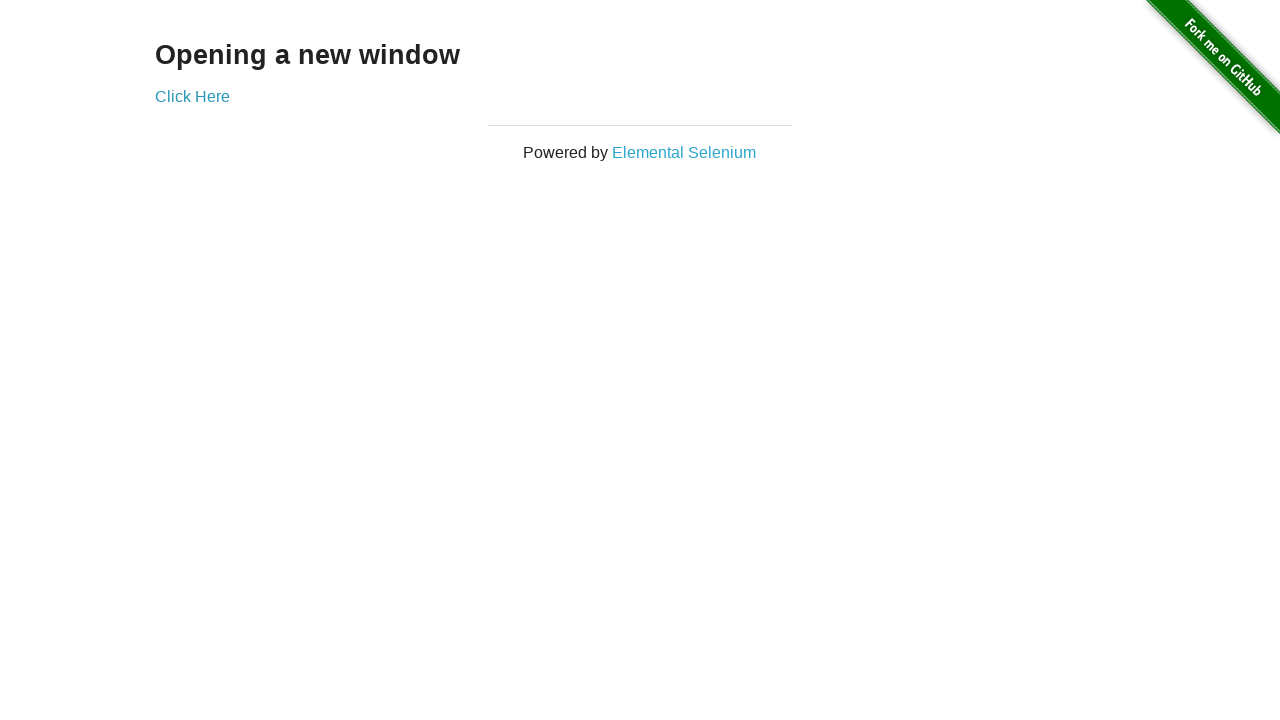